Tests wait functionality by waiting for a verify button to become clickable, clicking it, and verifying a success message appears.

Starting URL: http://suninjuly.github.io/wait2.html

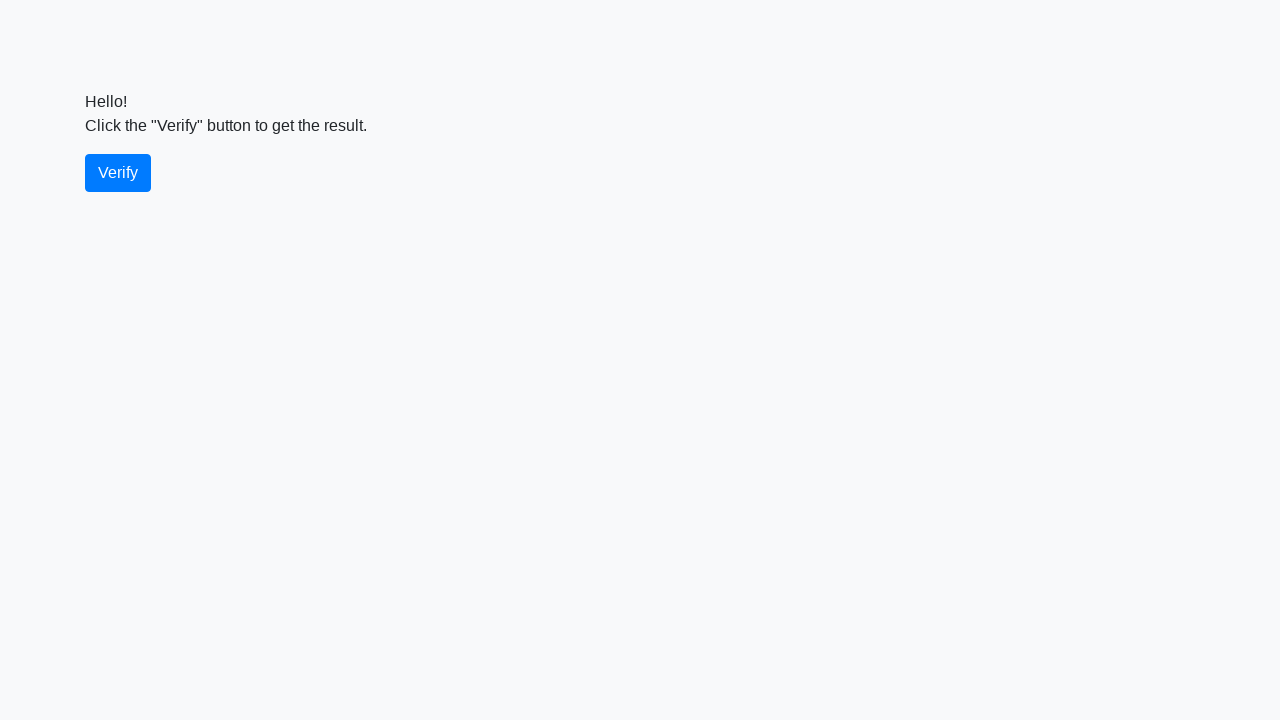

Waited for verify button to become visible
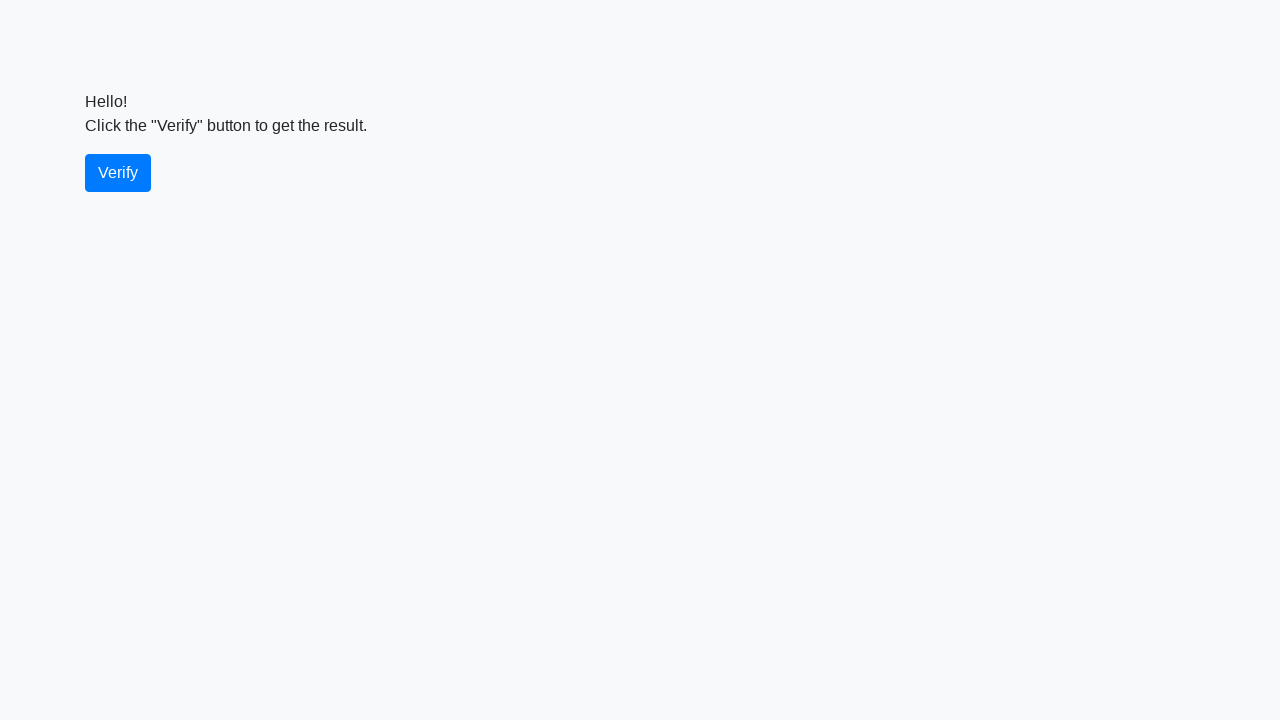

Clicked the verify button at (118, 173) on #verify
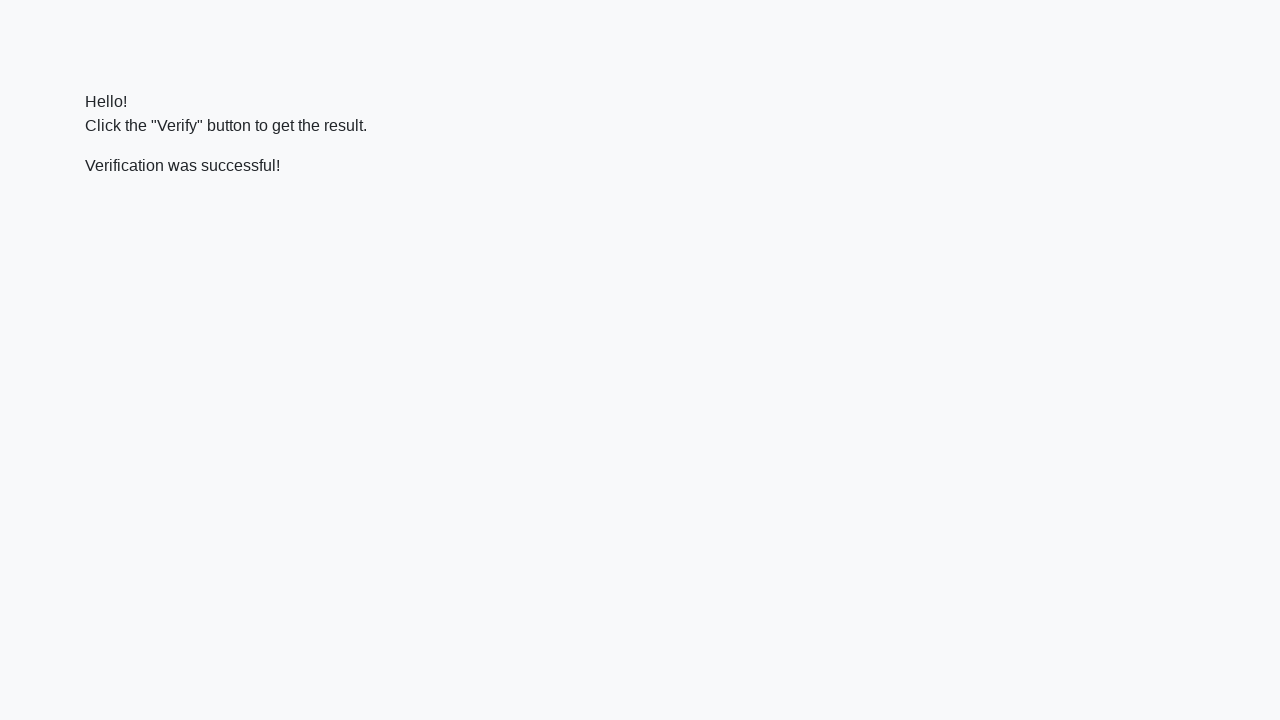

Waited for success message to become visible
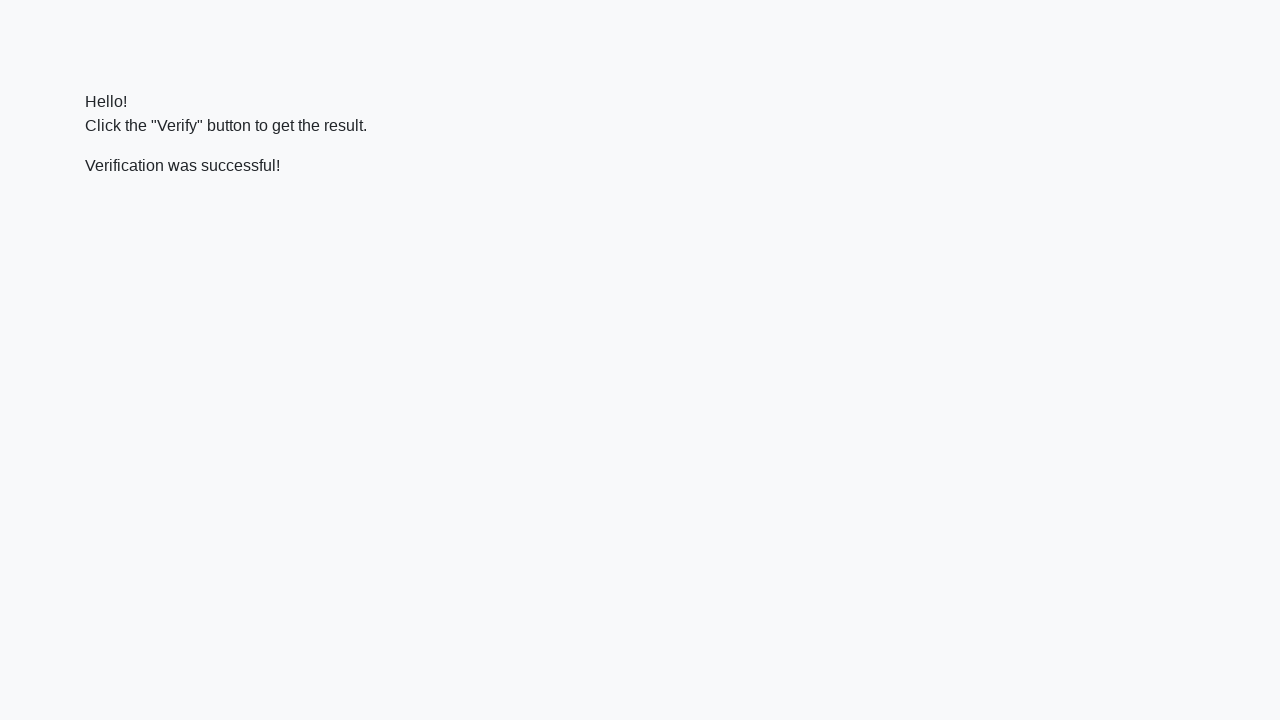

Verified success message contains 'successful'
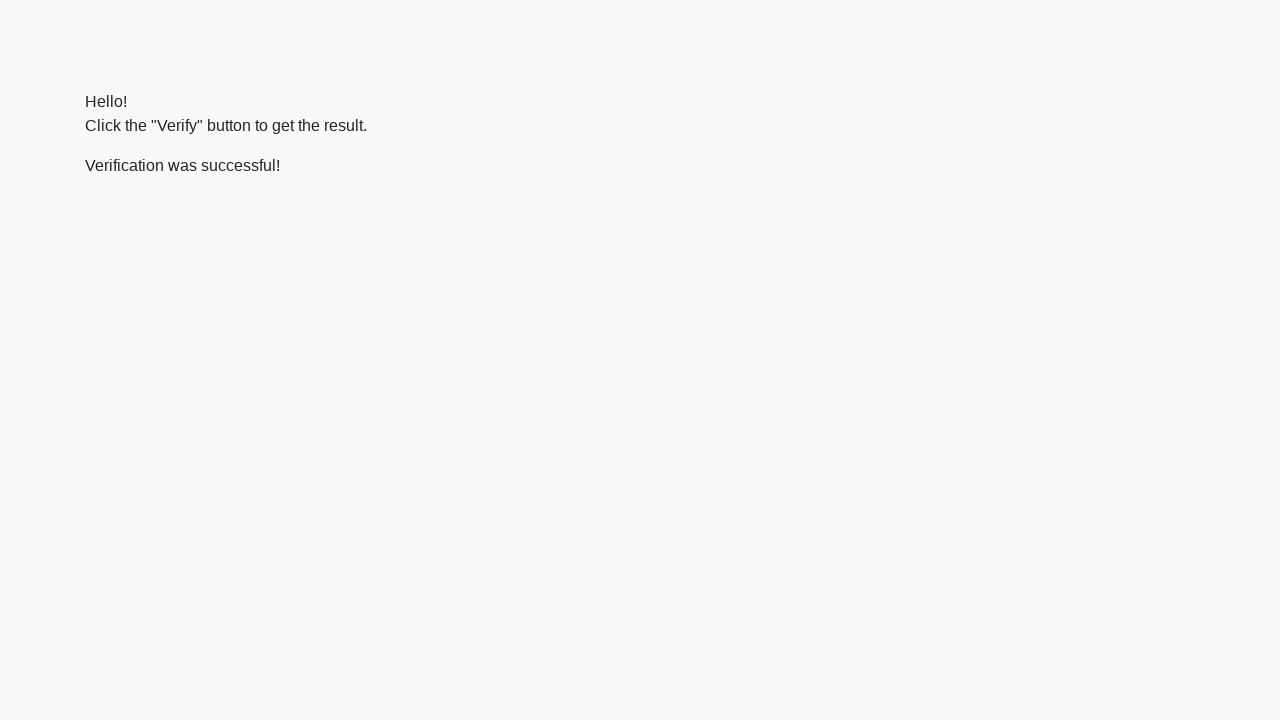

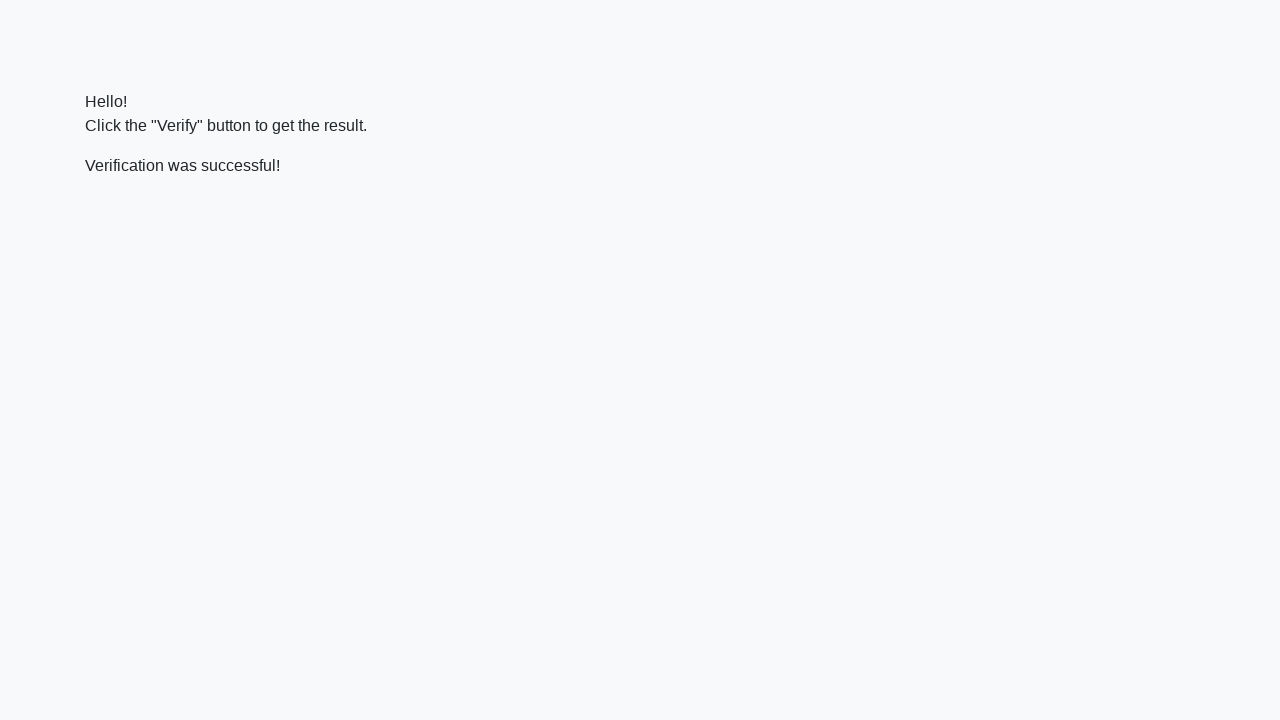